Tests finding all links on the page using tag name locator

Starting URL: https://www.guru.com/login.aspx

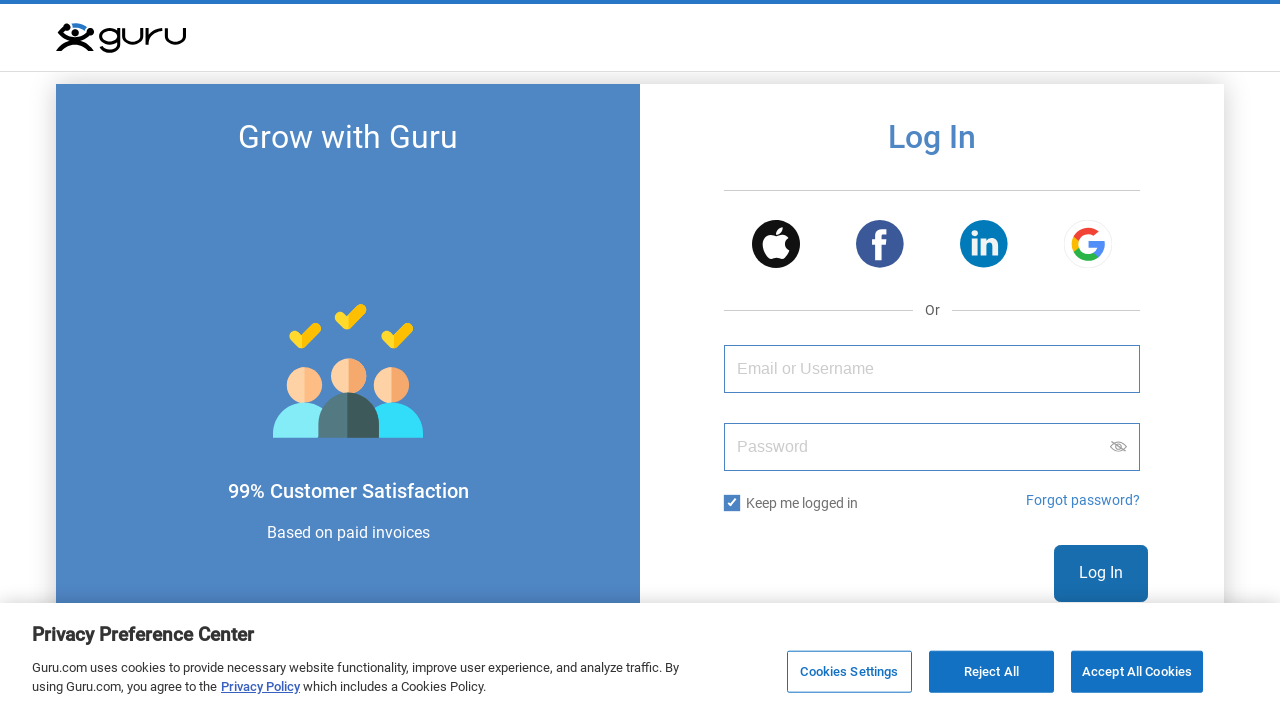

Reloaded the login page
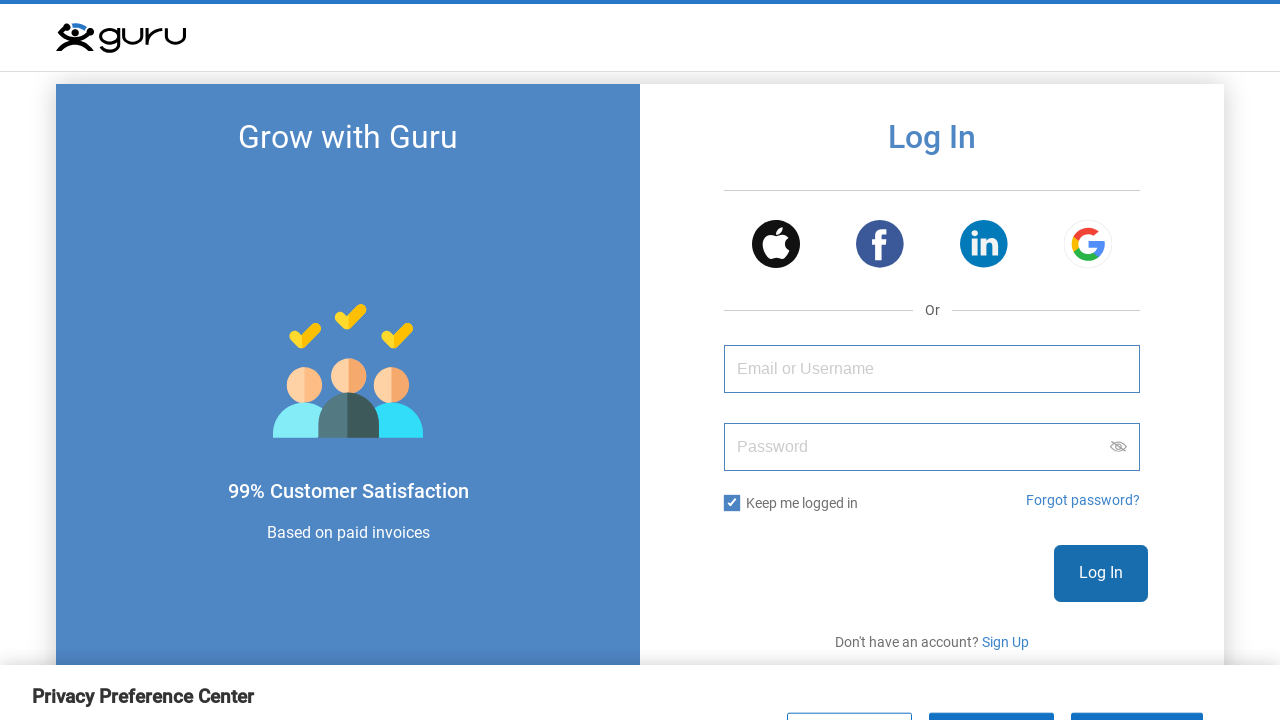

Waited for all links to be present on the page
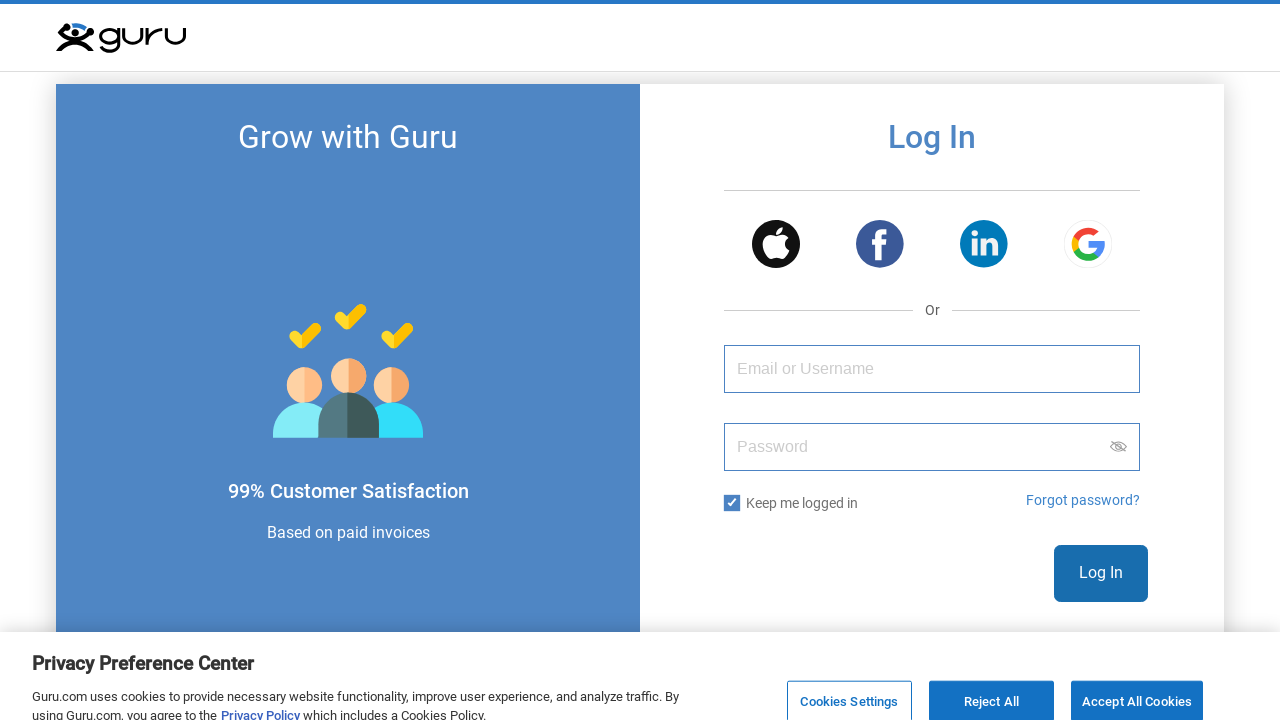

Found all links on the page using tag name locator
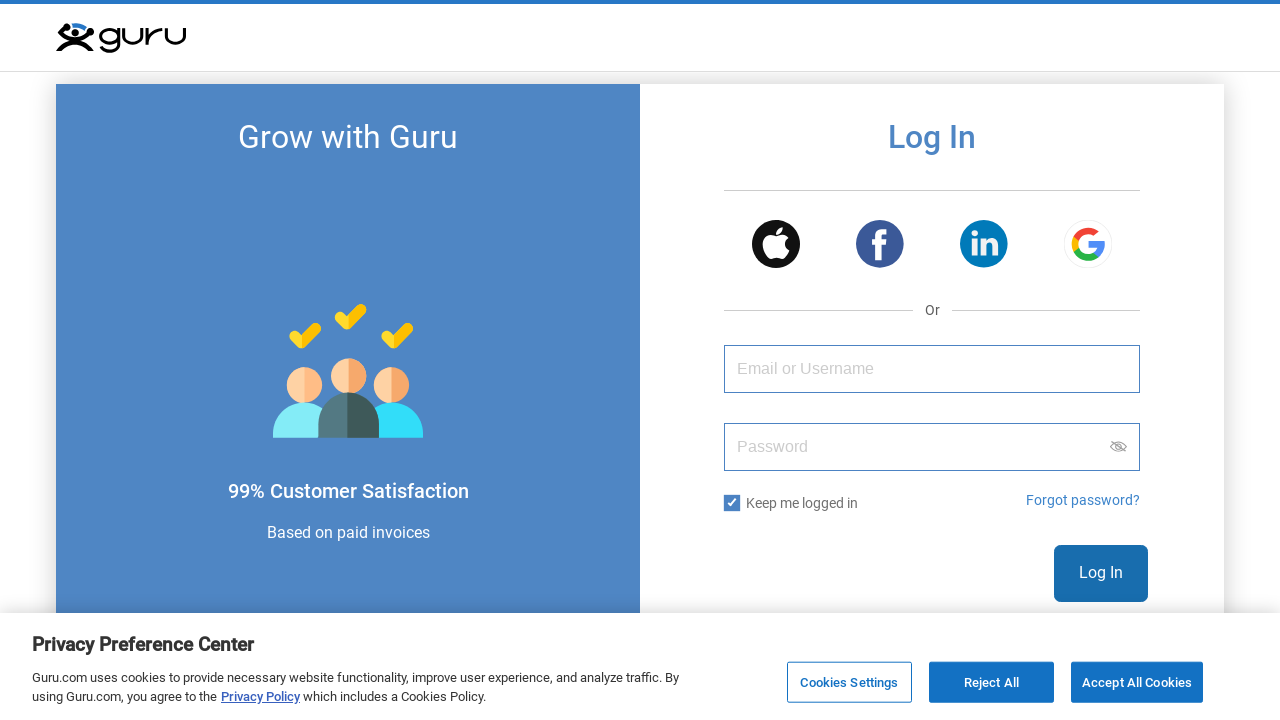

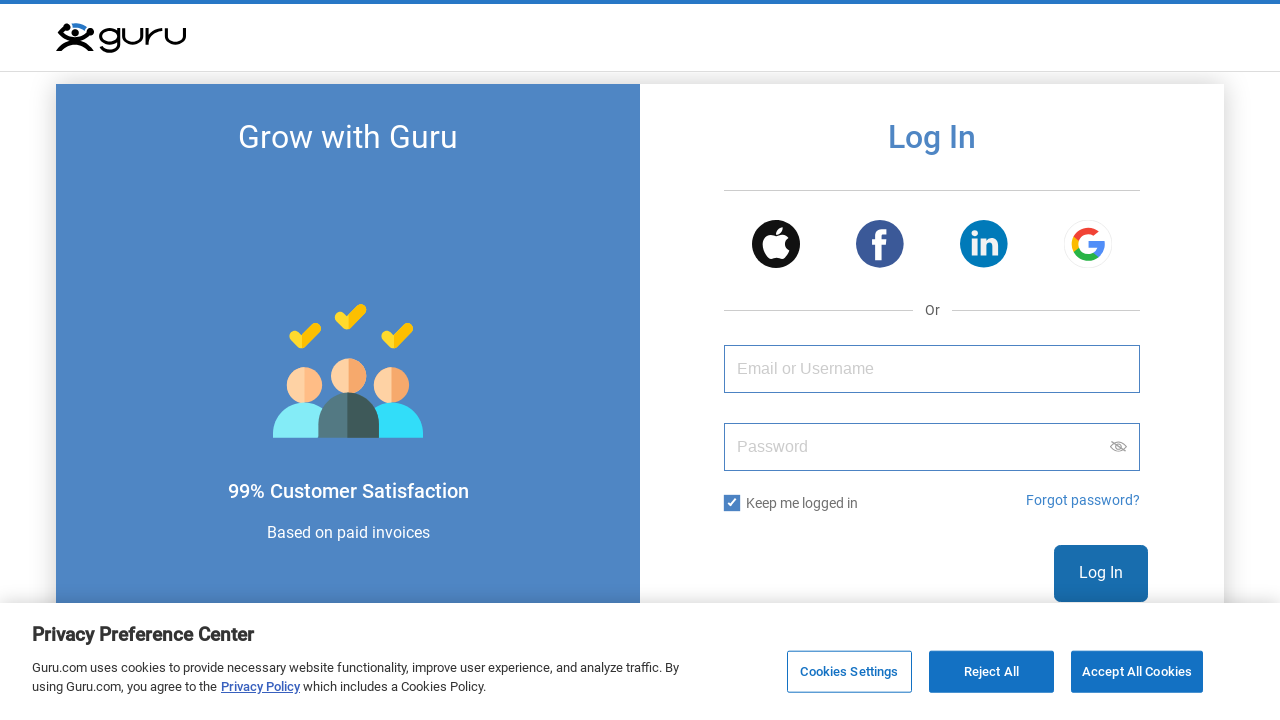